Tests product search and add-to-cart functionality on a grocery shopping site by searching for products containing "ca", finding Cashews, adding it to cart, and clicking the cart icon

Starting URL: https://rahulshettyacademy.com/seleniumPractise/#/

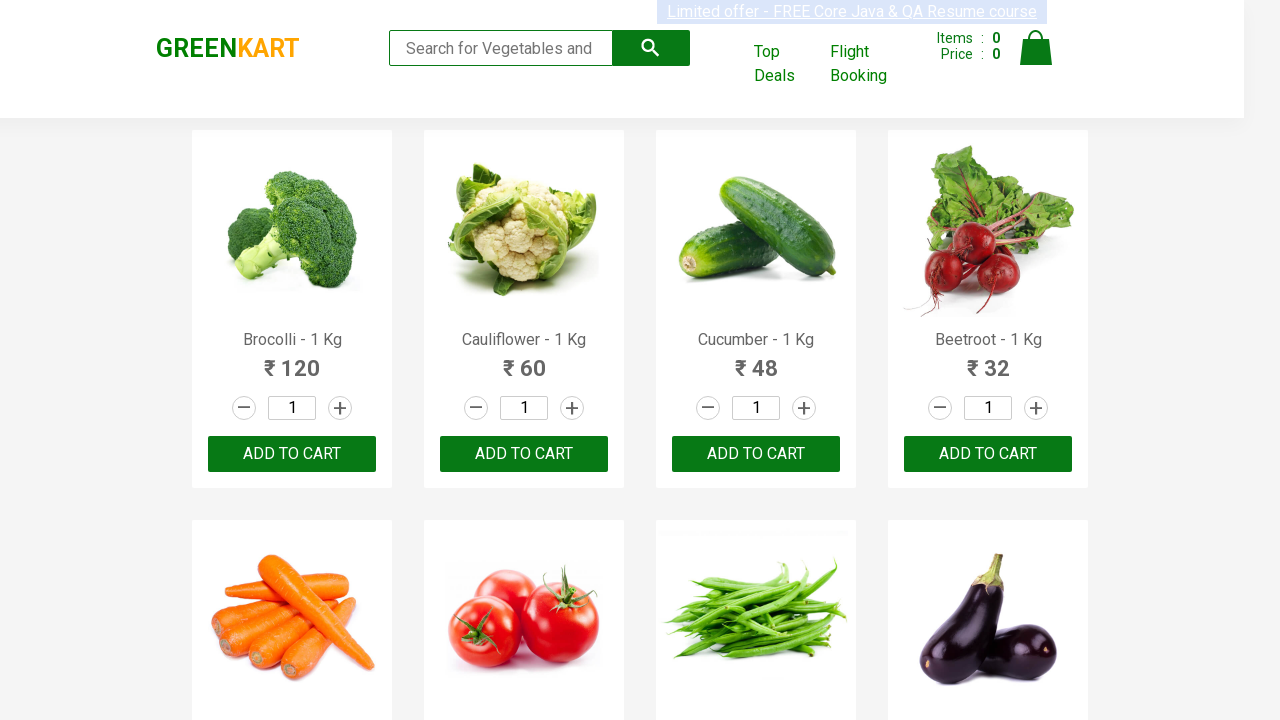

Filled search box with 'ca' on .search-keyword
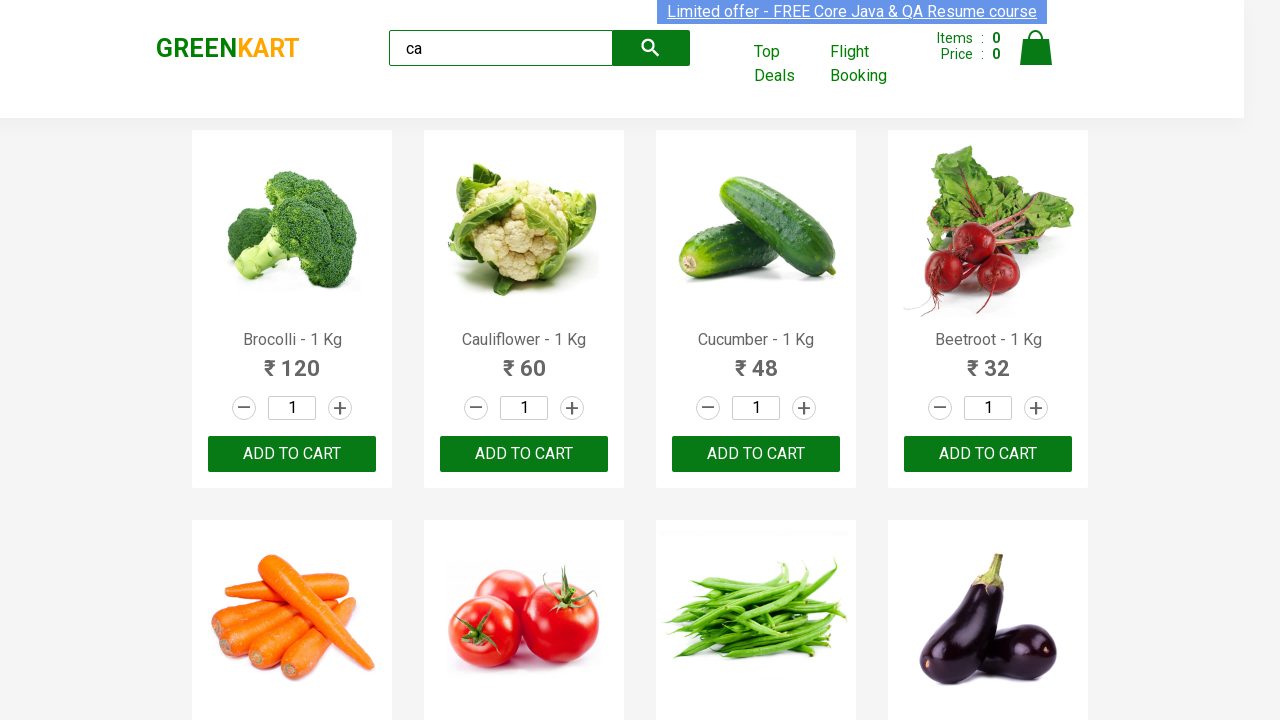

Waited 2000ms for products to load
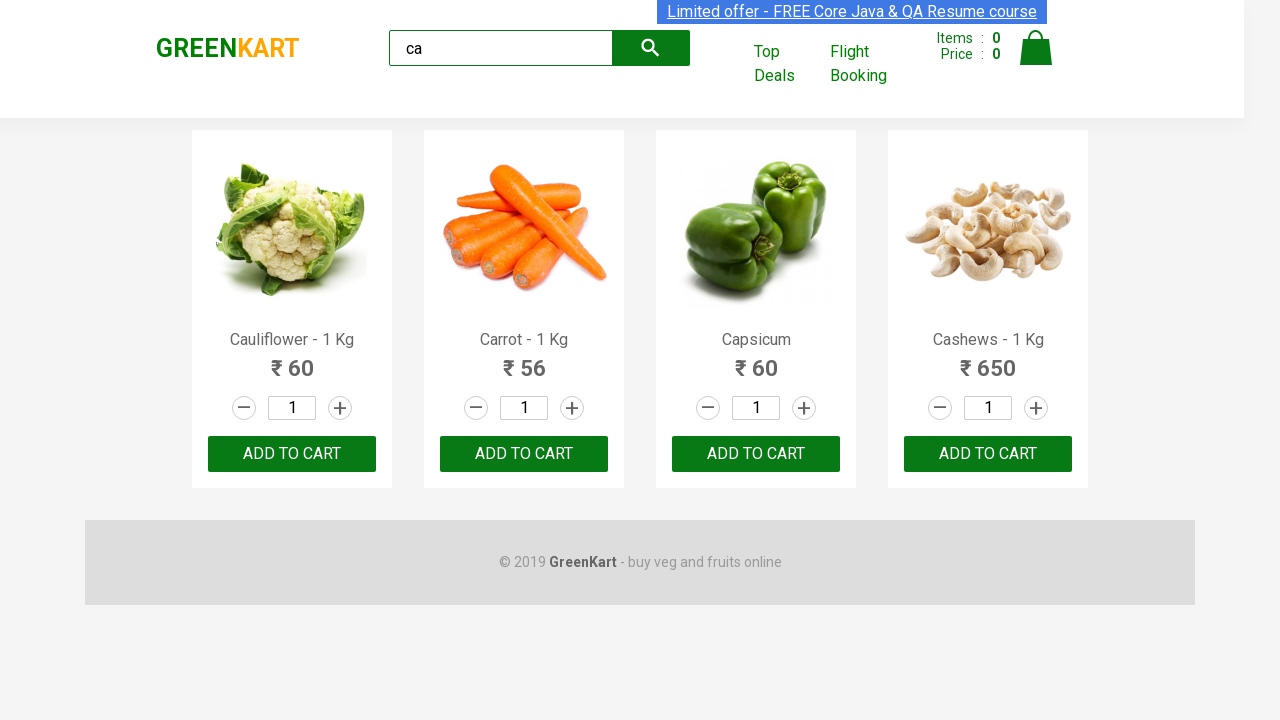

Located all product elements
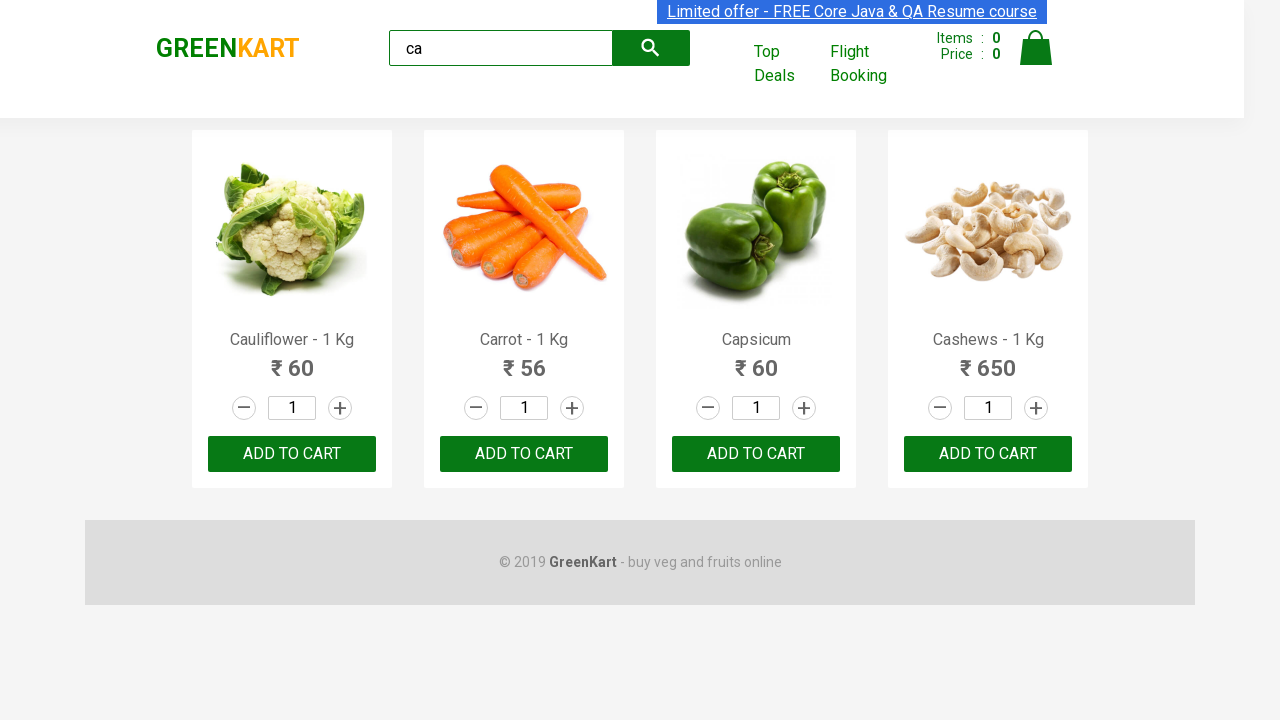

Retrieved product name: Cauliflower - 1 Kg
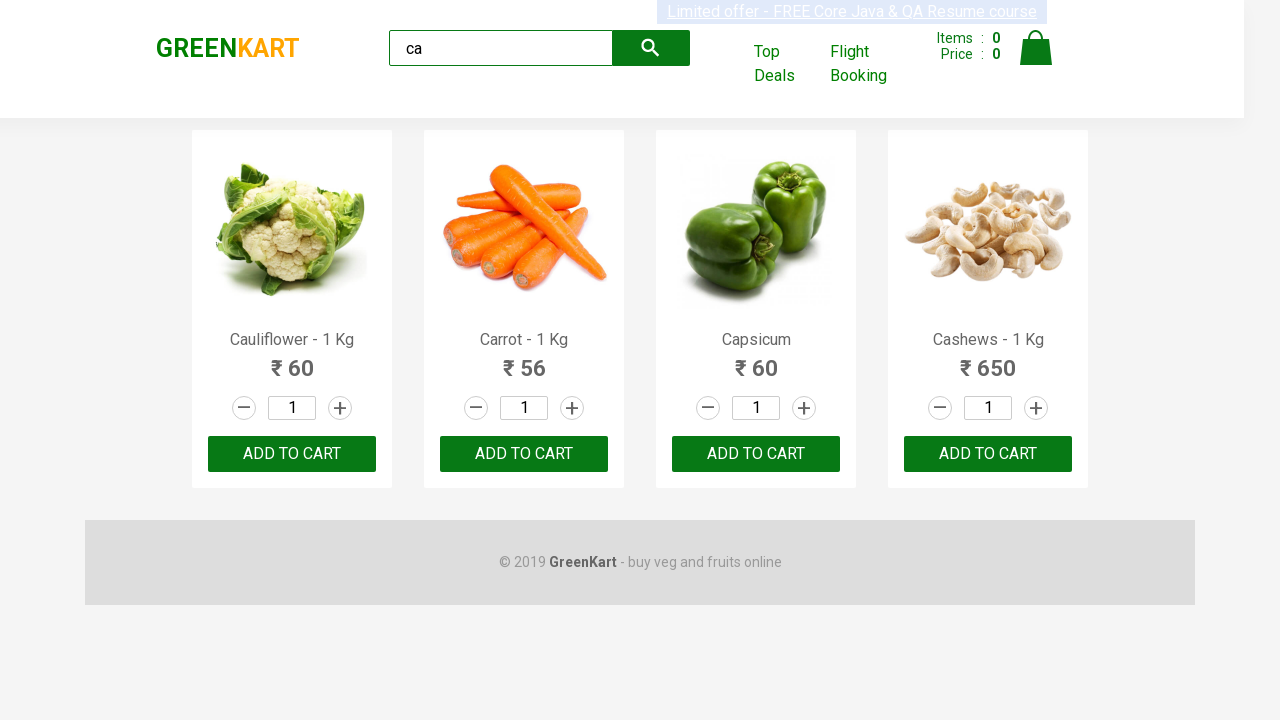

Retrieved product name: Carrot - 1 Kg
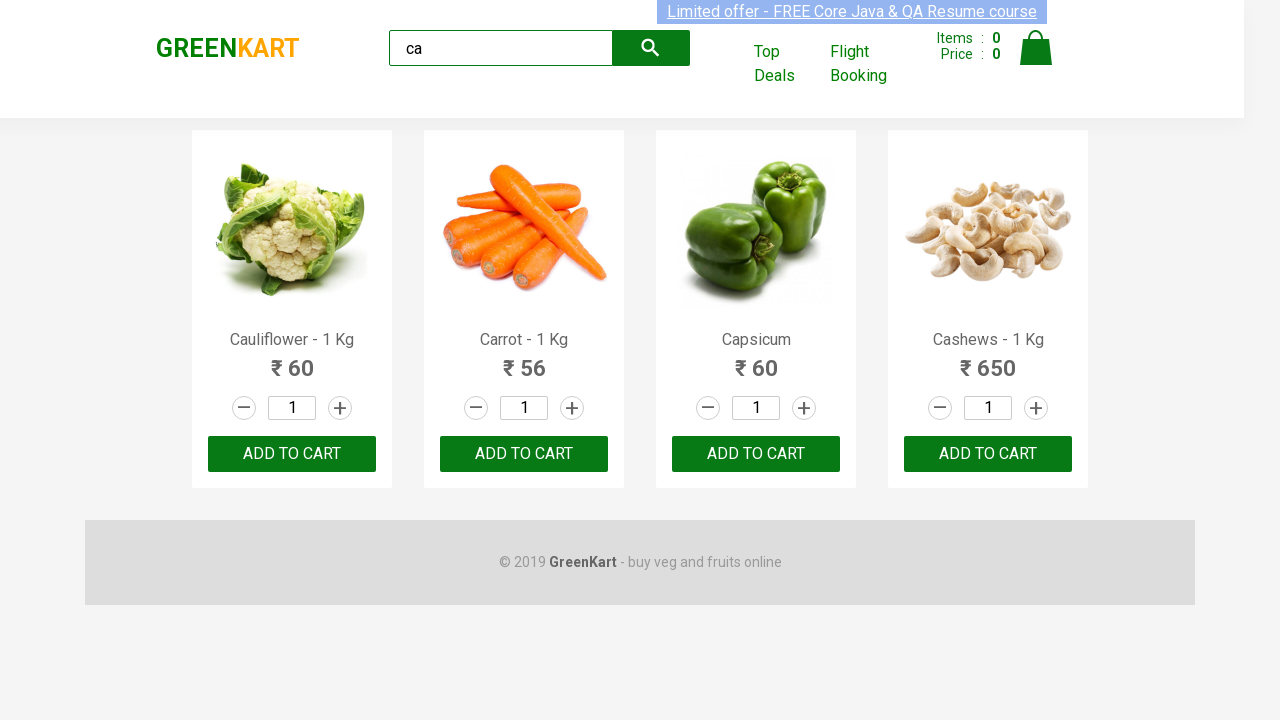

Retrieved product name: Capsicum
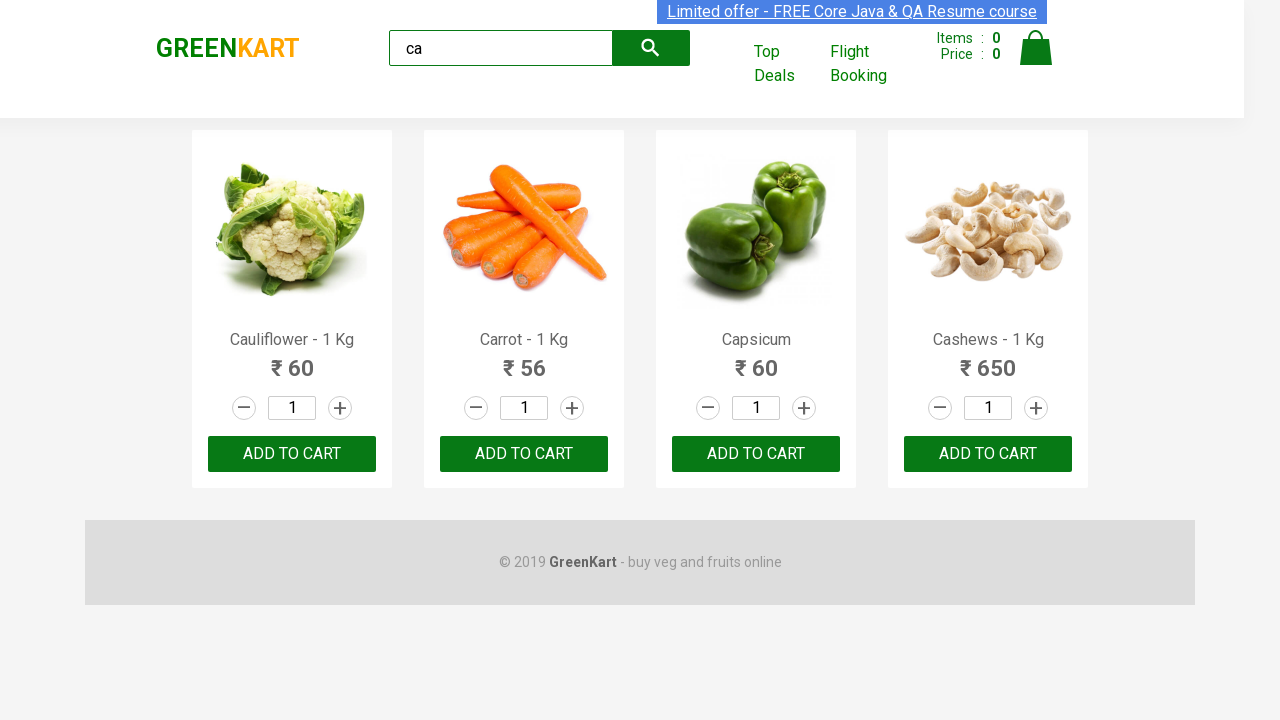

Retrieved product name: Cashews - 1 Kg
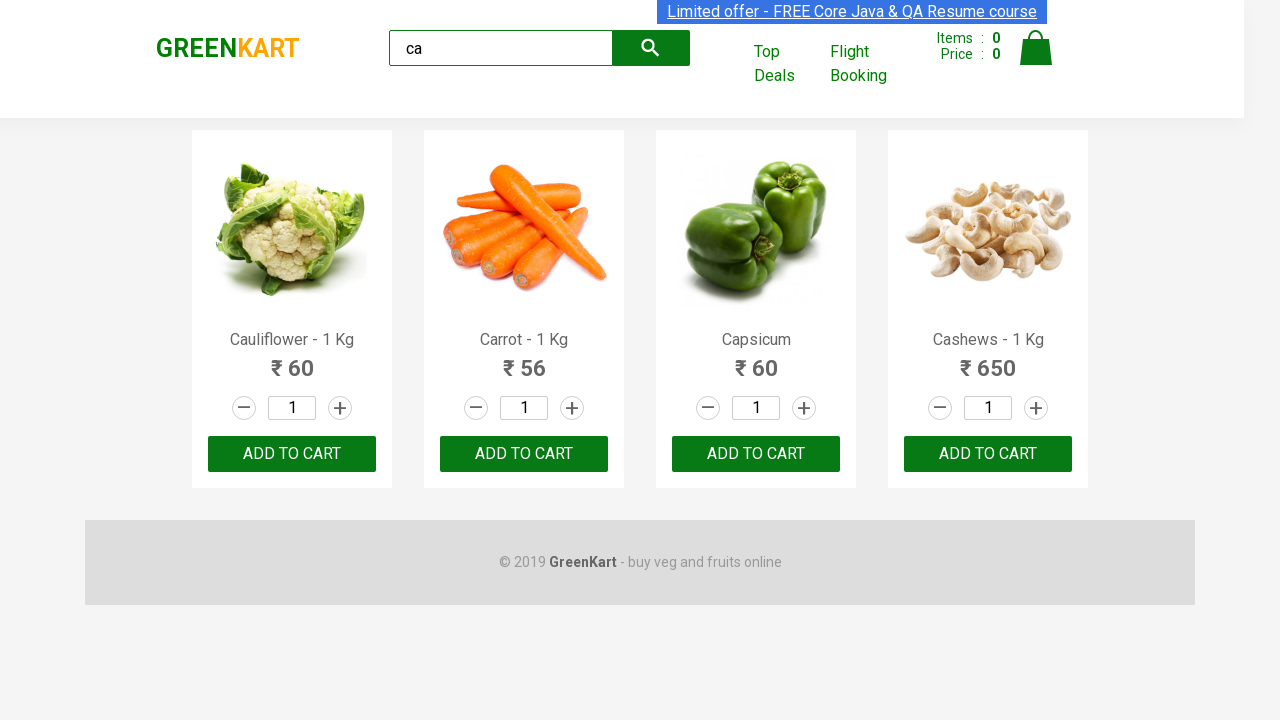

Found Cashews product and clicked add-to-cart button at (988, 454) on .products .product >> nth=3 >> button
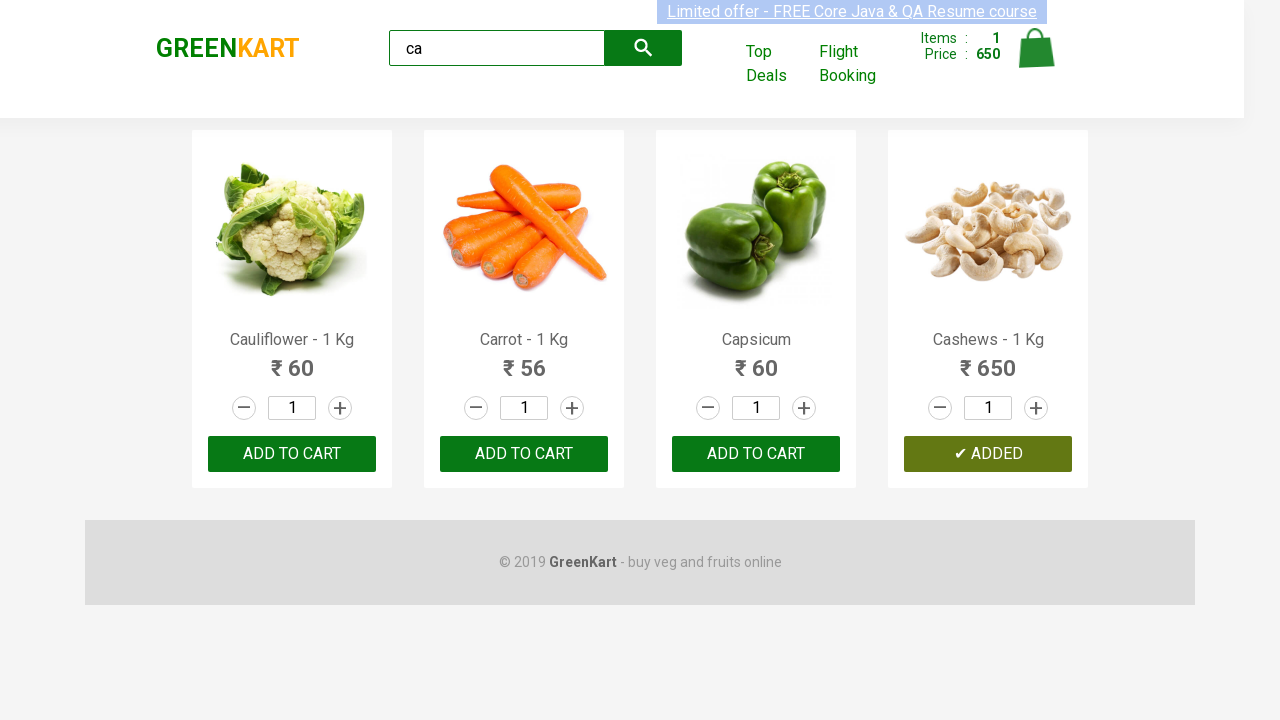

Clicked cart icon to view cart at (1036, 48) on .cart-icon > img
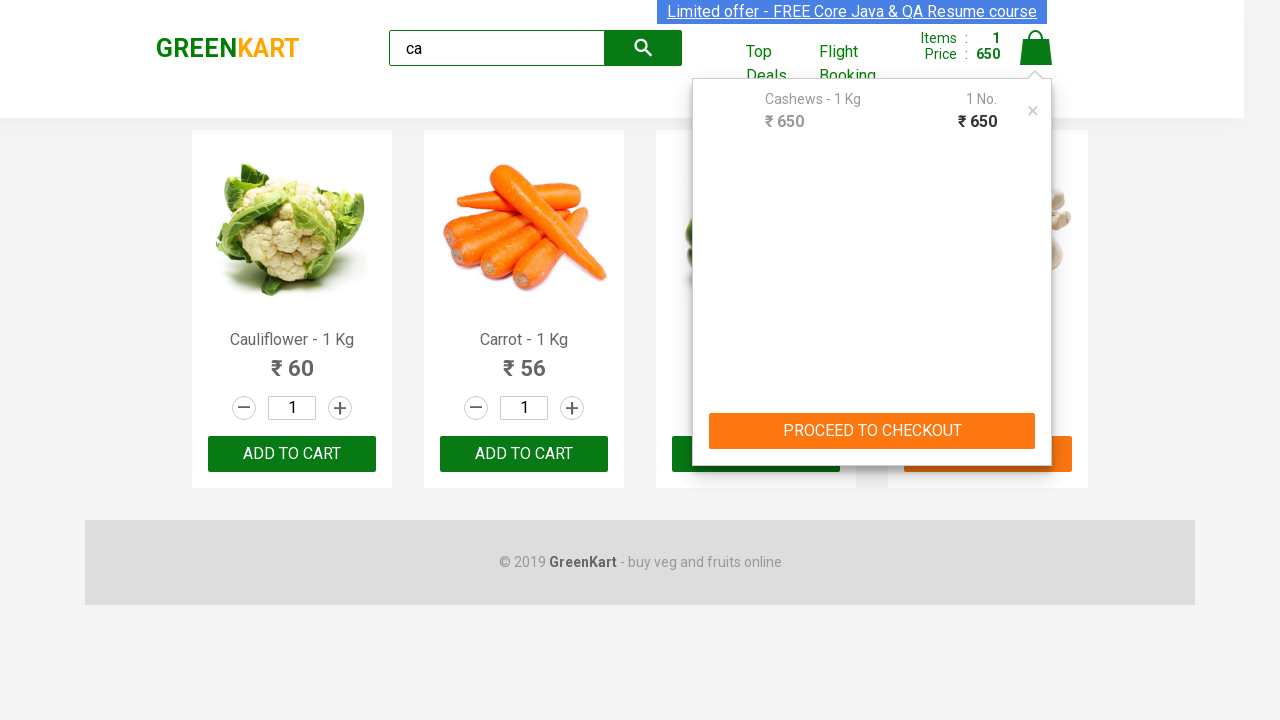

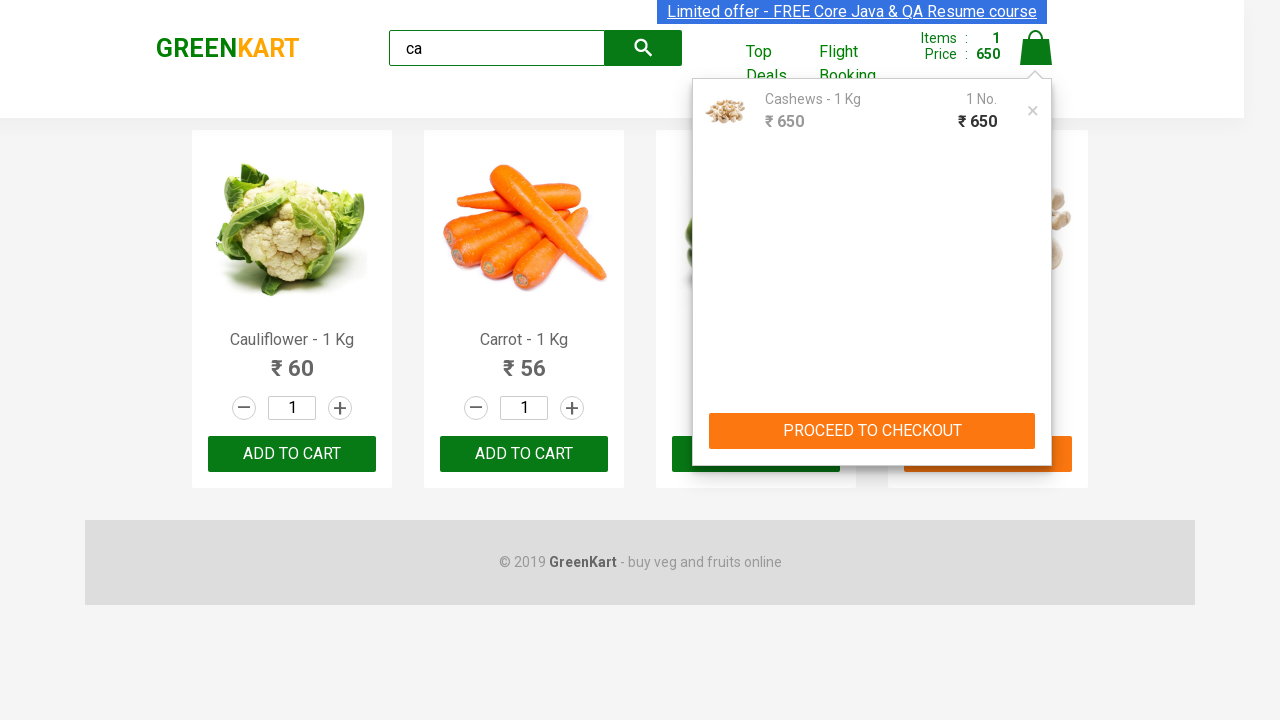